Tests JavaScript alert handling by clicking a button to trigger an alert, accepting it, and verifying the success message

Starting URL: https://practice.cydeo.com/javascript_alerts

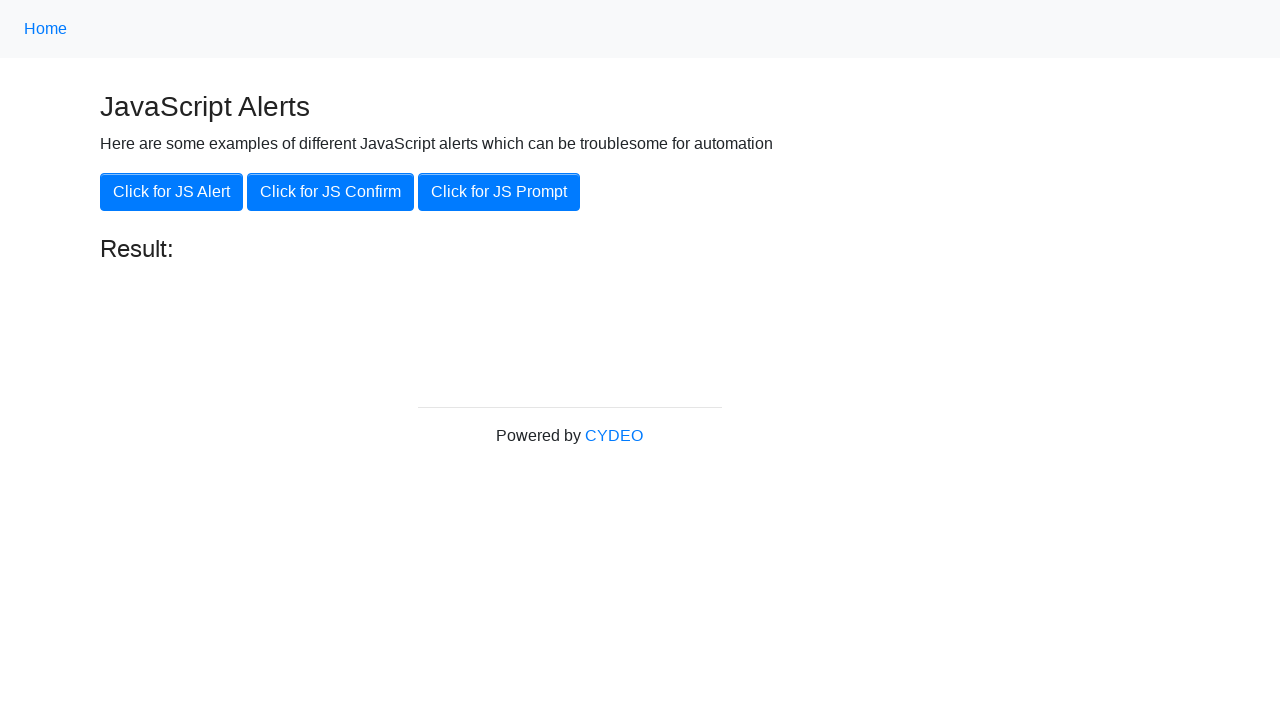

Clicked button to trigger JavaScript alert at (172, 192) on xpath=//button[.='Click for JS Alert']
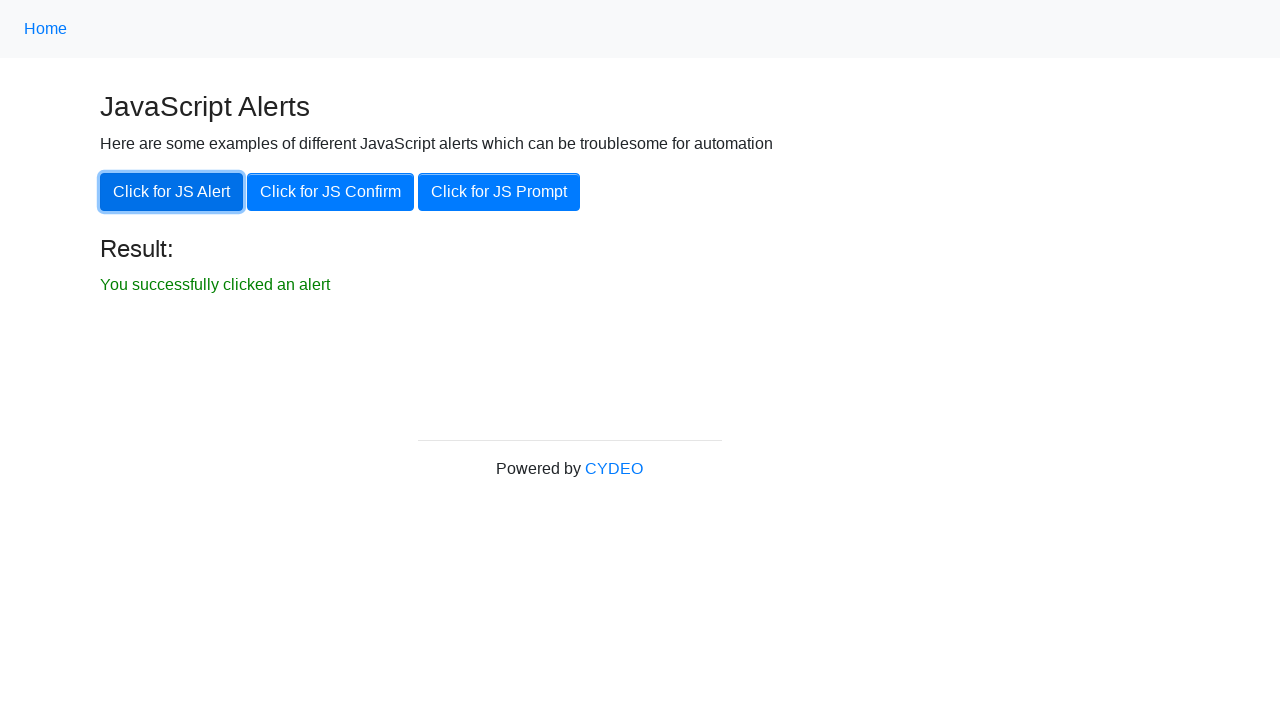

Set up dialog handler to accept alerts
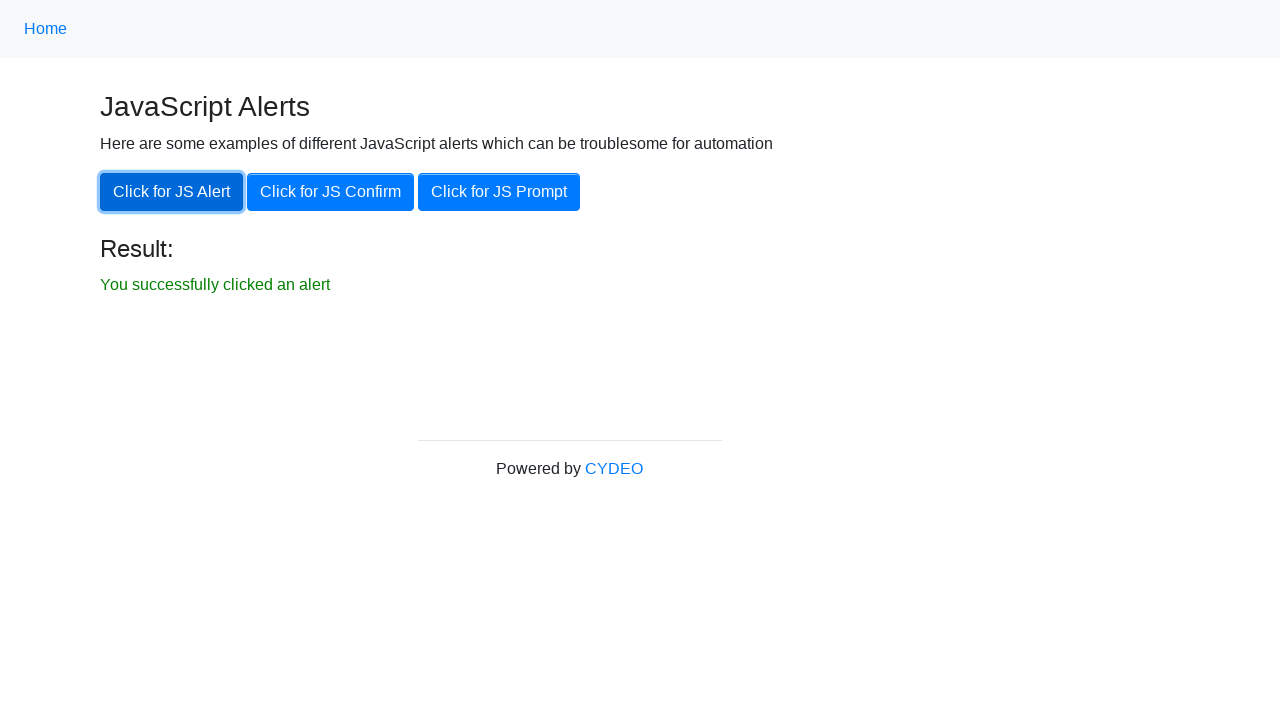

Clicked button again to trigger alert with handler active at (172, 192) on xpath=//button[.='Click for JS Alert']
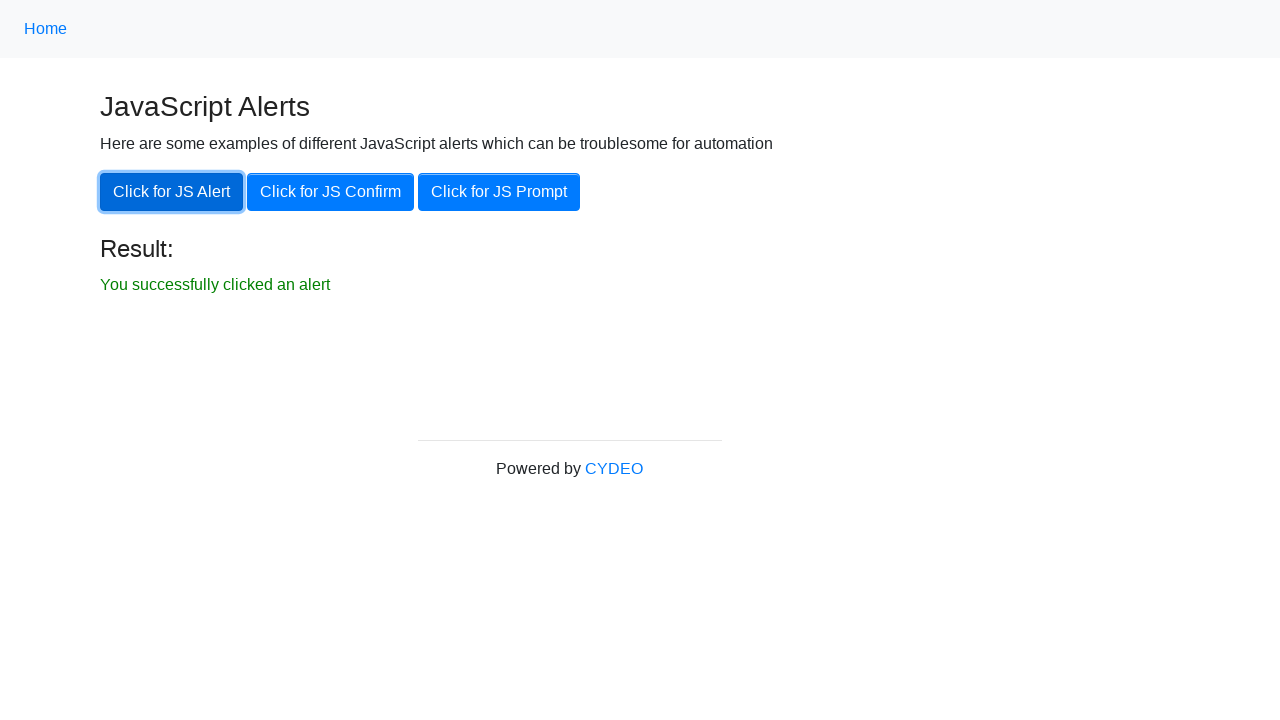

Result message element became visible
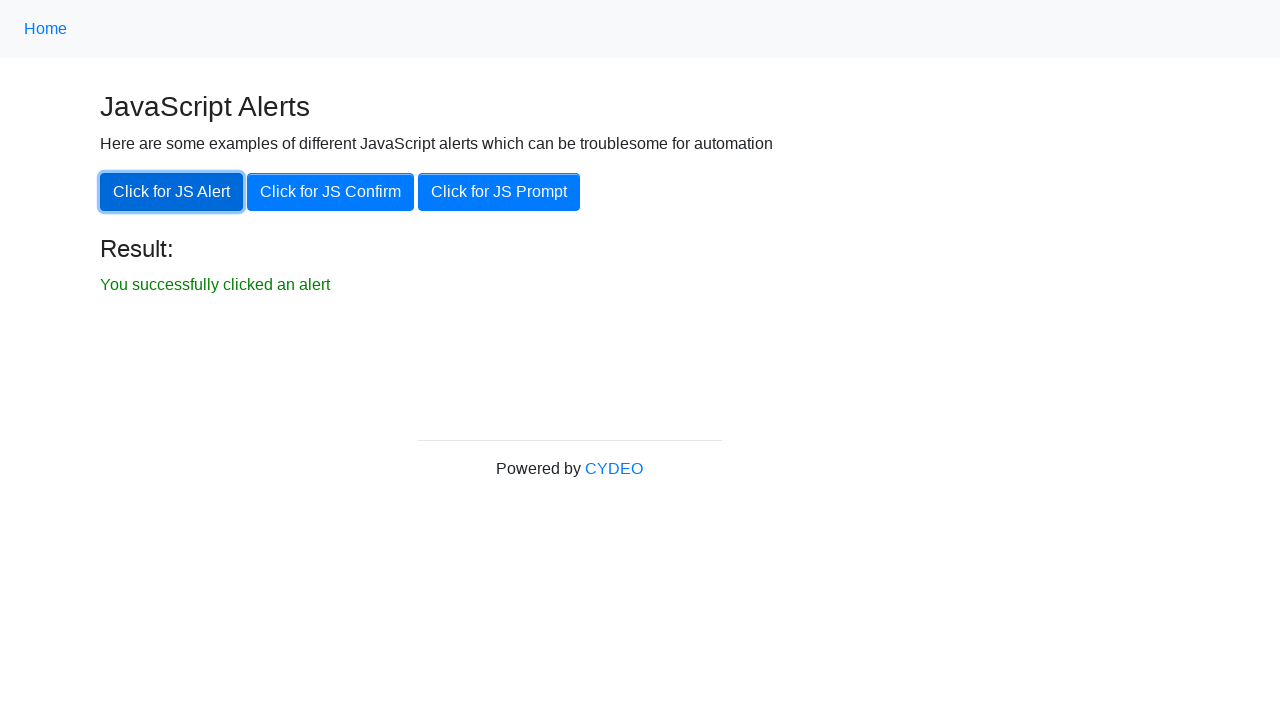

Verified success message text content matches expected value
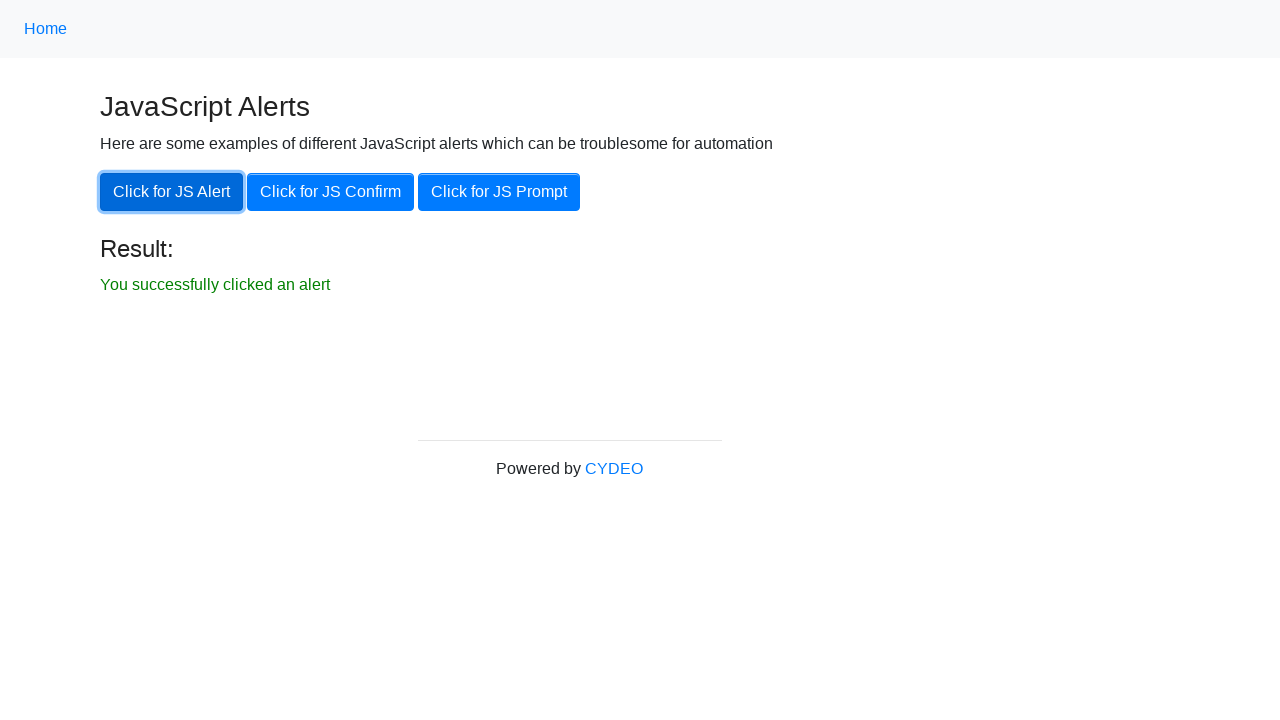

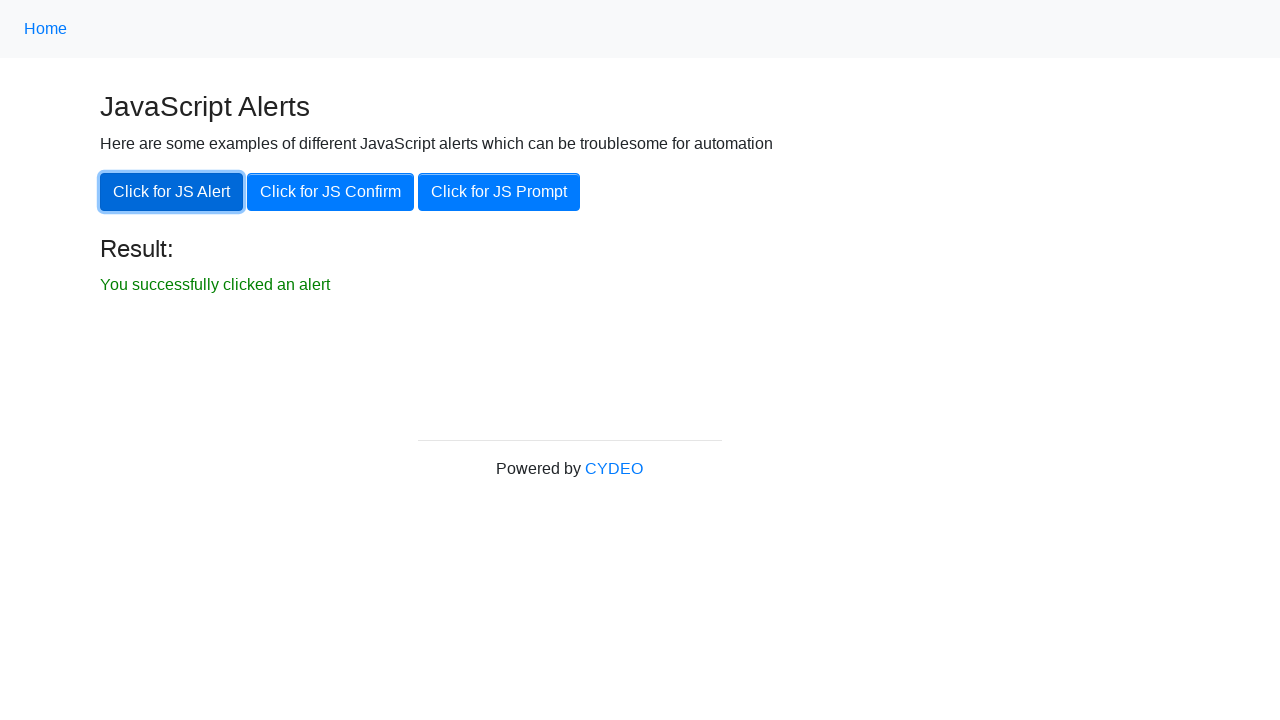